Tests radio button selection using relative positioning to click radio buttons to the left and right of a reference element

Starting URL: https://awesomeqa.com/practice.html

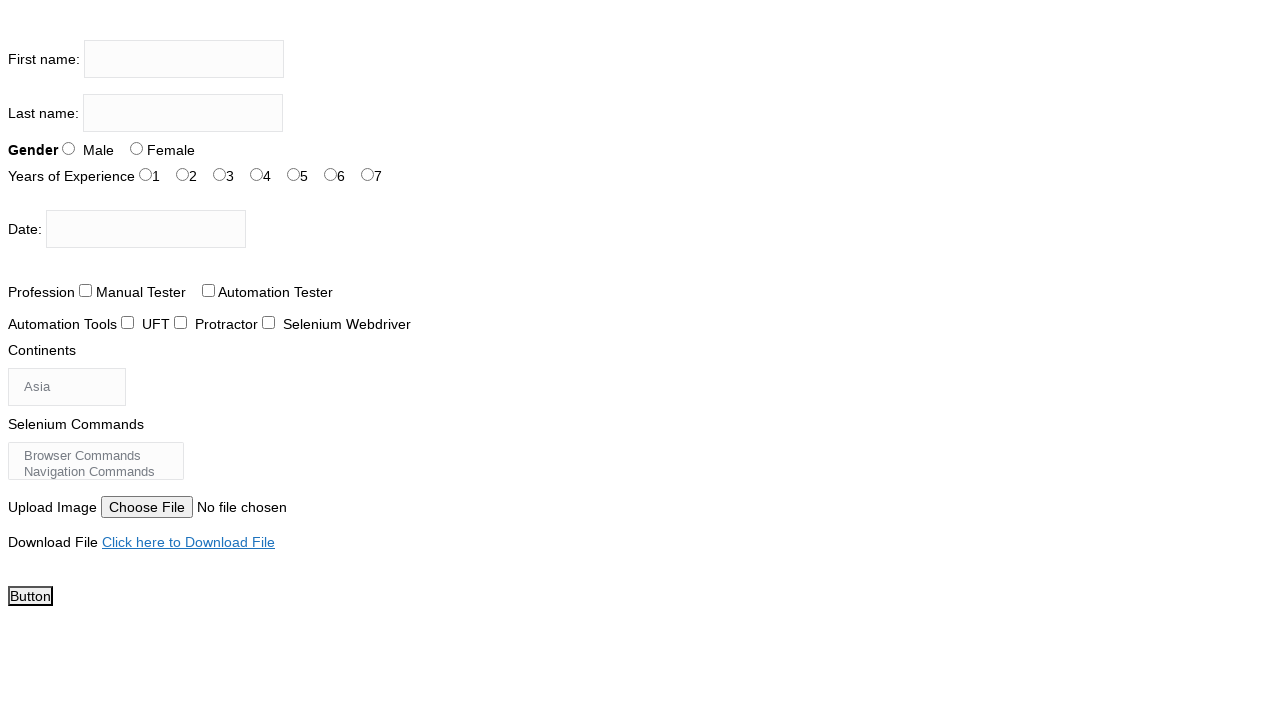

Located reference radio button (exp-2)
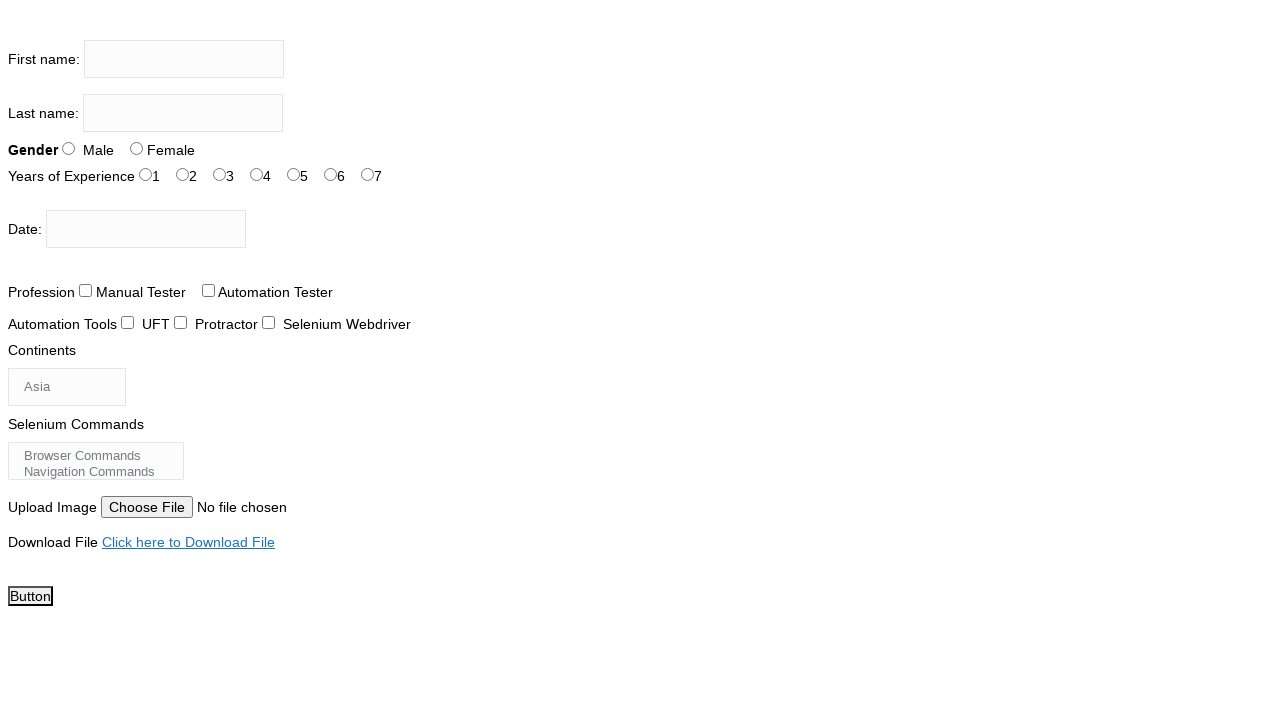

Clicked radio button to the left of reference (exp-1) at (182, 174) on #exp-1
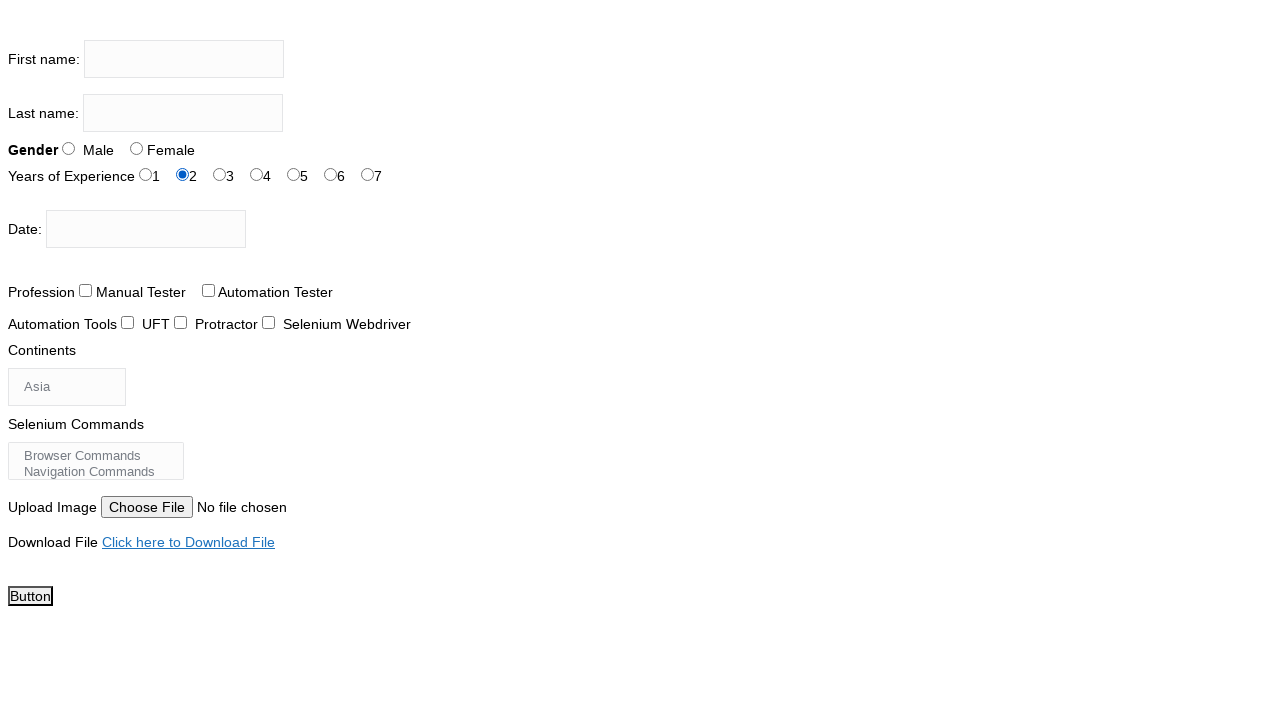

Clicked radio button to the right of reference (exp-3) at (256, 174) on #exp-3
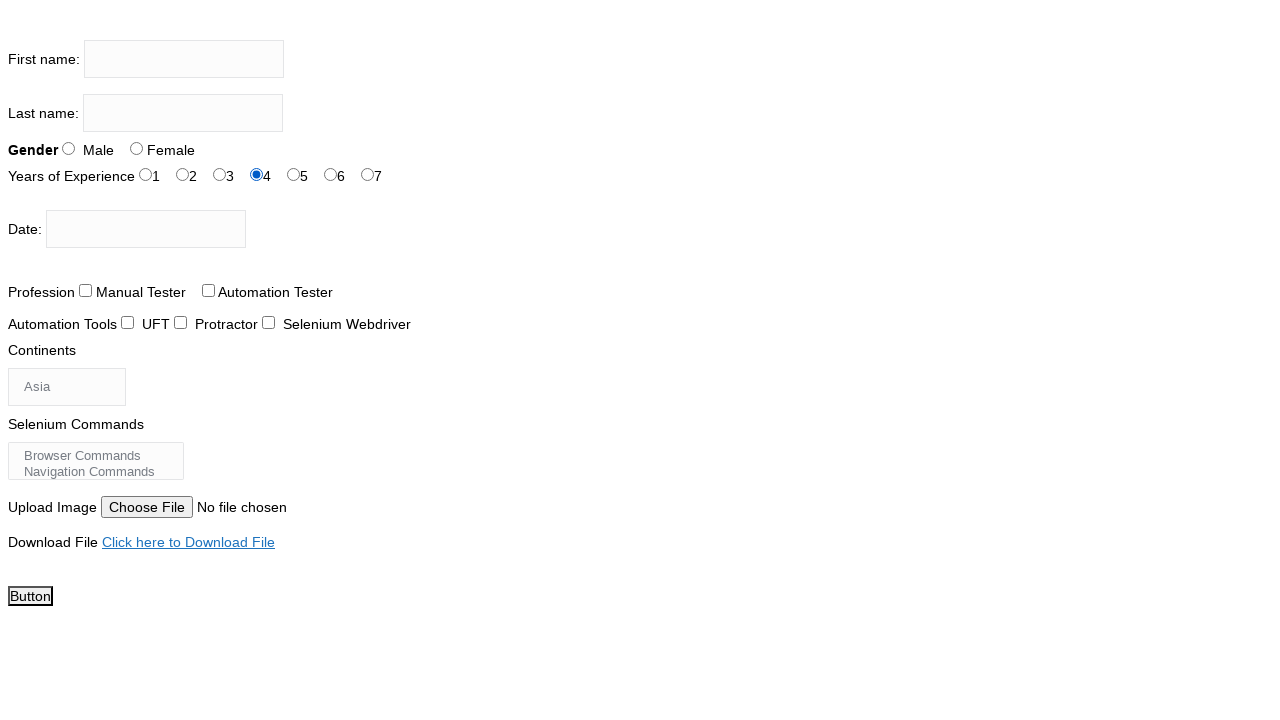

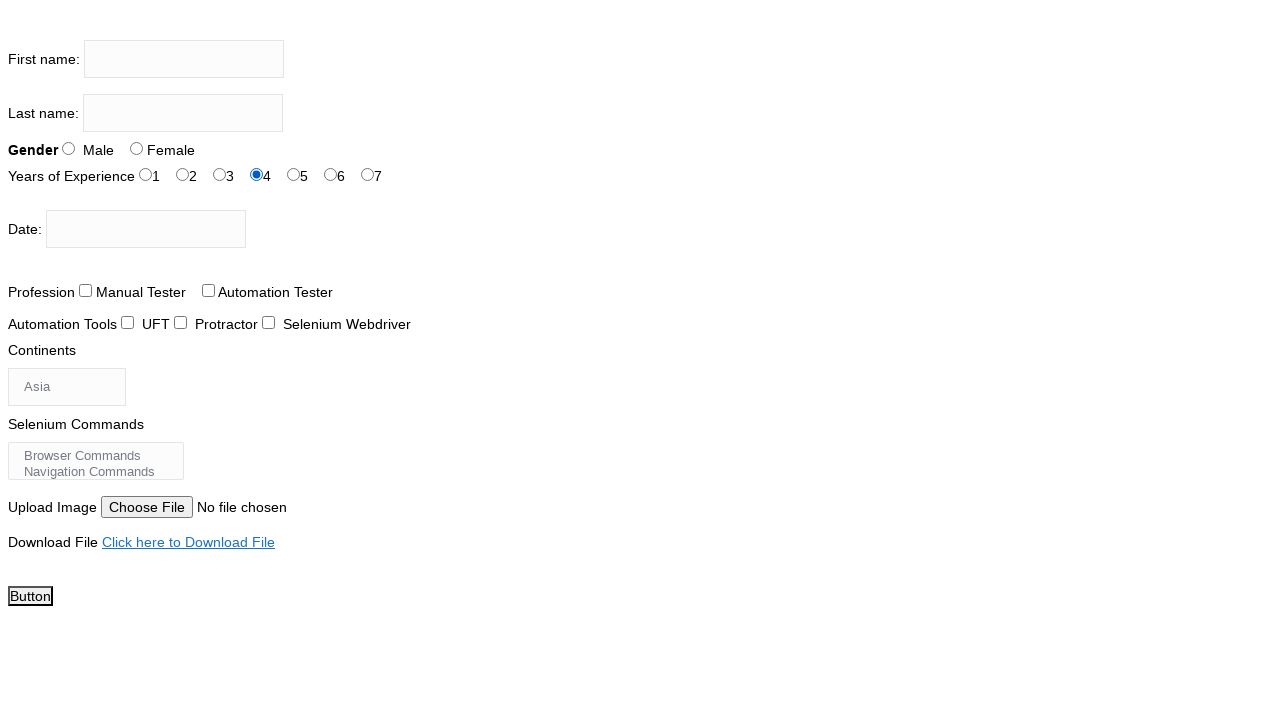